Tests adding the first product to cart on an e-commerce website by navigating to the products page and clicking the add to cart button

Starting URL: https://automationexercise.com/

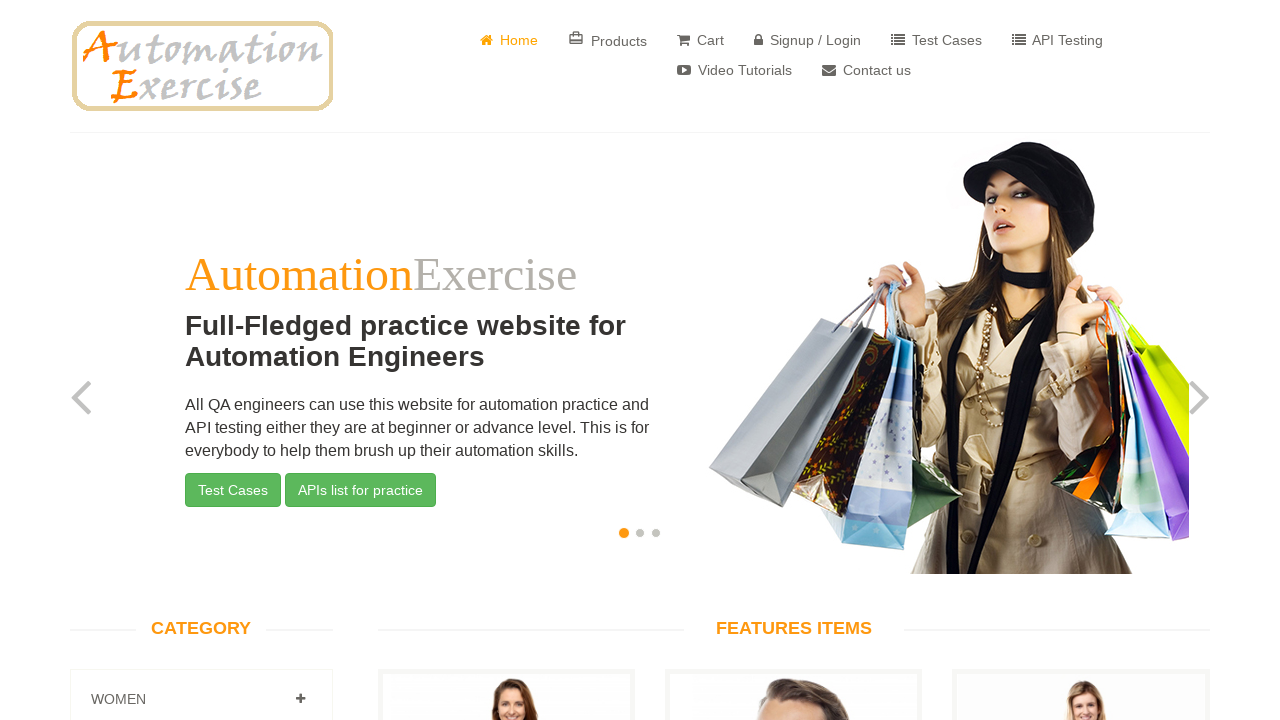

Waited for page to become visible
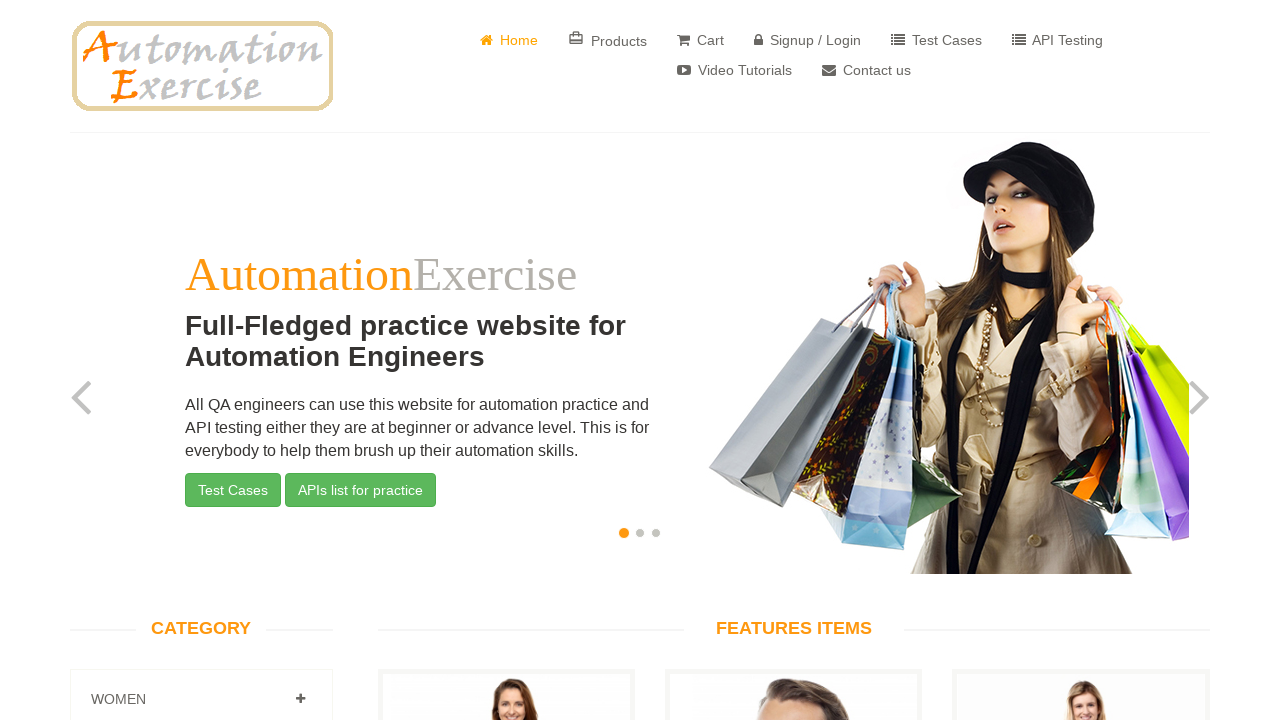

Clicked on Products tab at (608, 40) on a[href='/products']
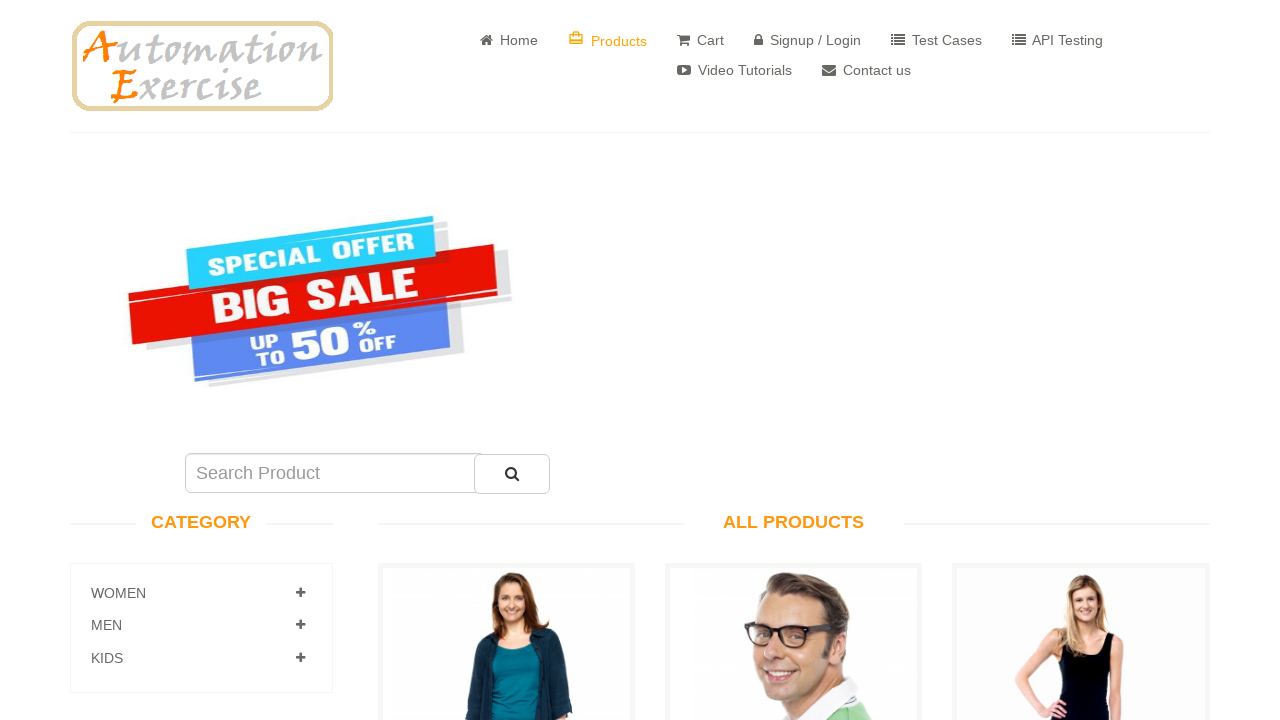

Products page loaded with product elements visible
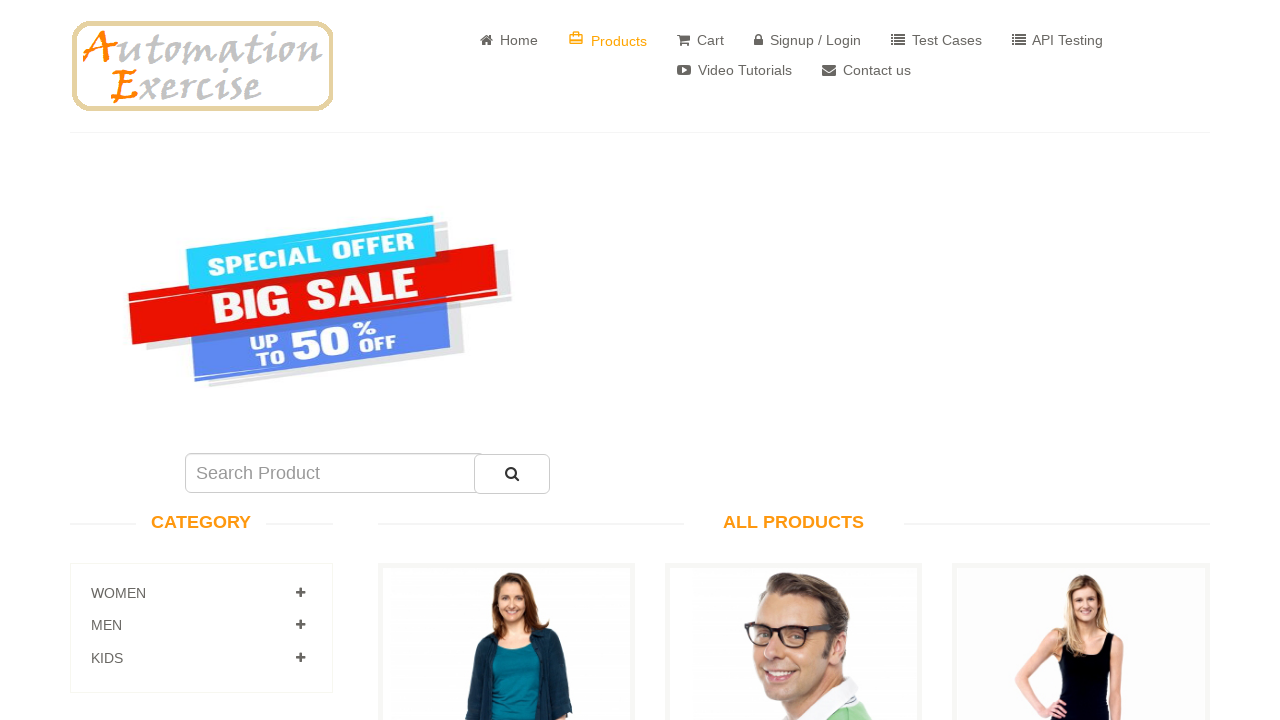

Retrieved all product elements from page (34 products found)
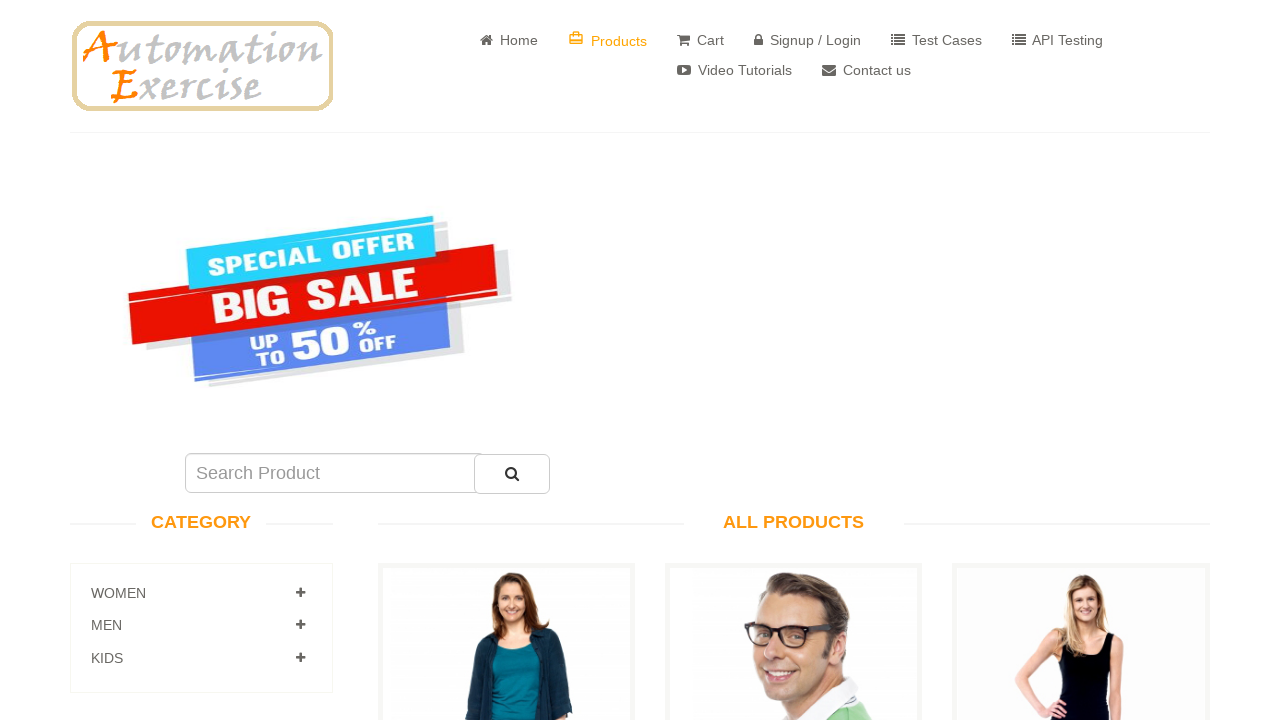

Hovered over first product to reveal overlay
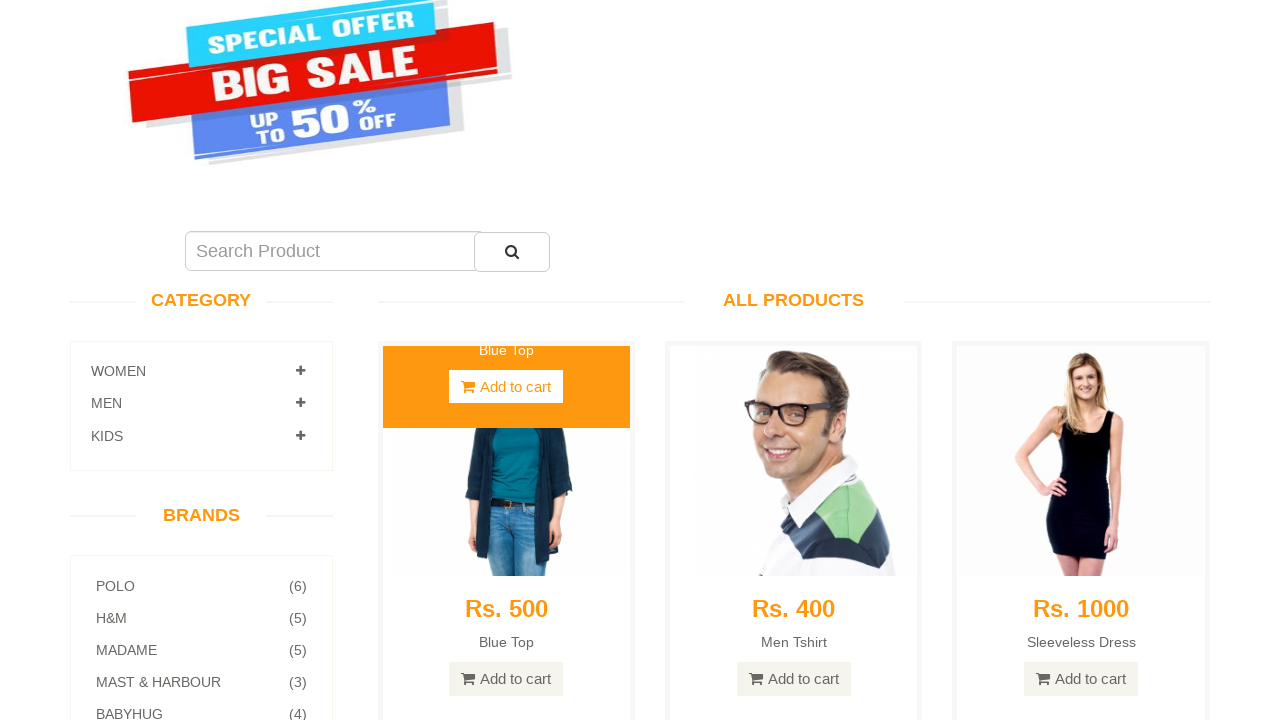

Clicked 'Add to cart' button on first product at (506, 17) on .single-products:first-child .product-overlay a.add-to-cart:has-text('Add to car
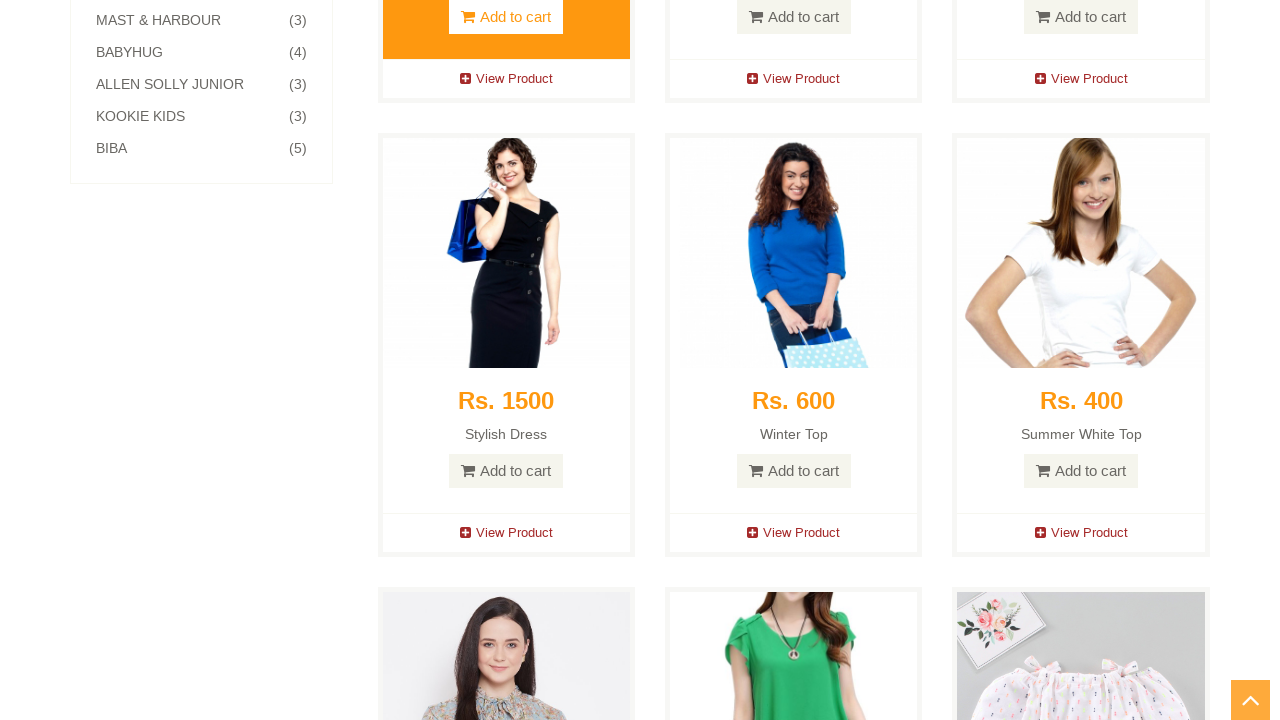

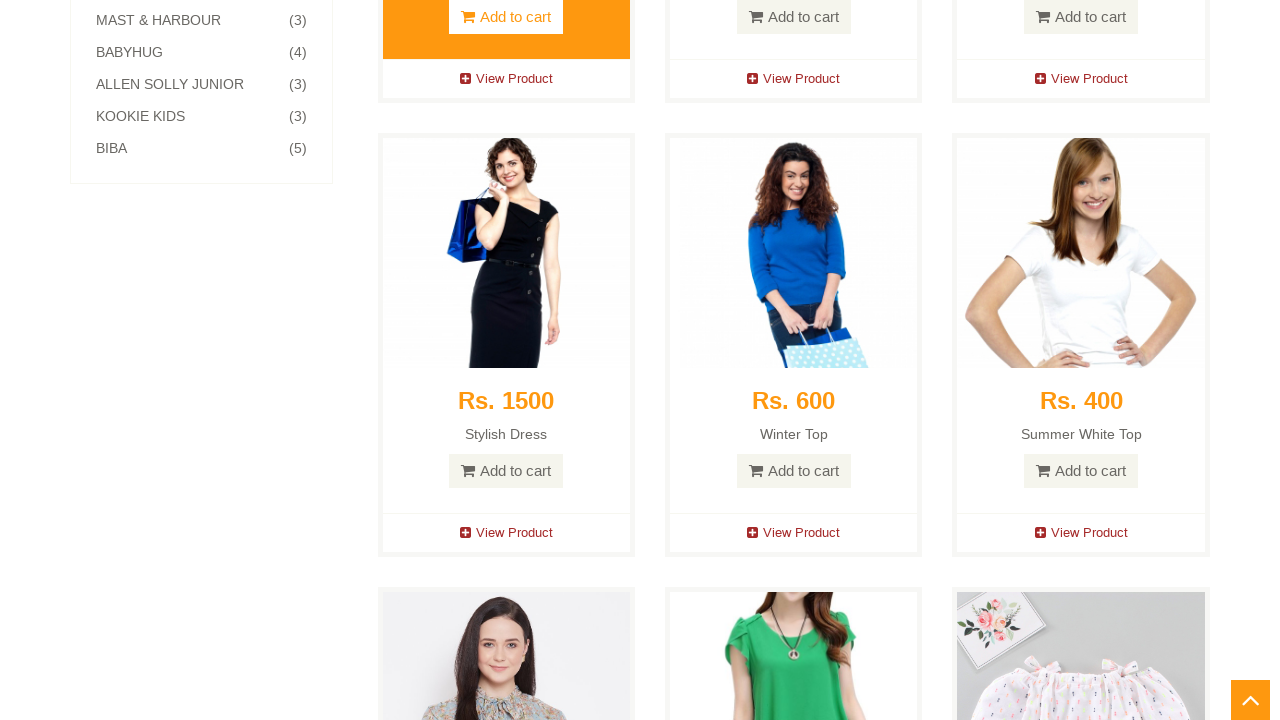